Tests registration form validation when the first name field is left empty while all other fields are filled correctly

Starting URL: https://alada.vn/tai-khoan/dang-ky.html

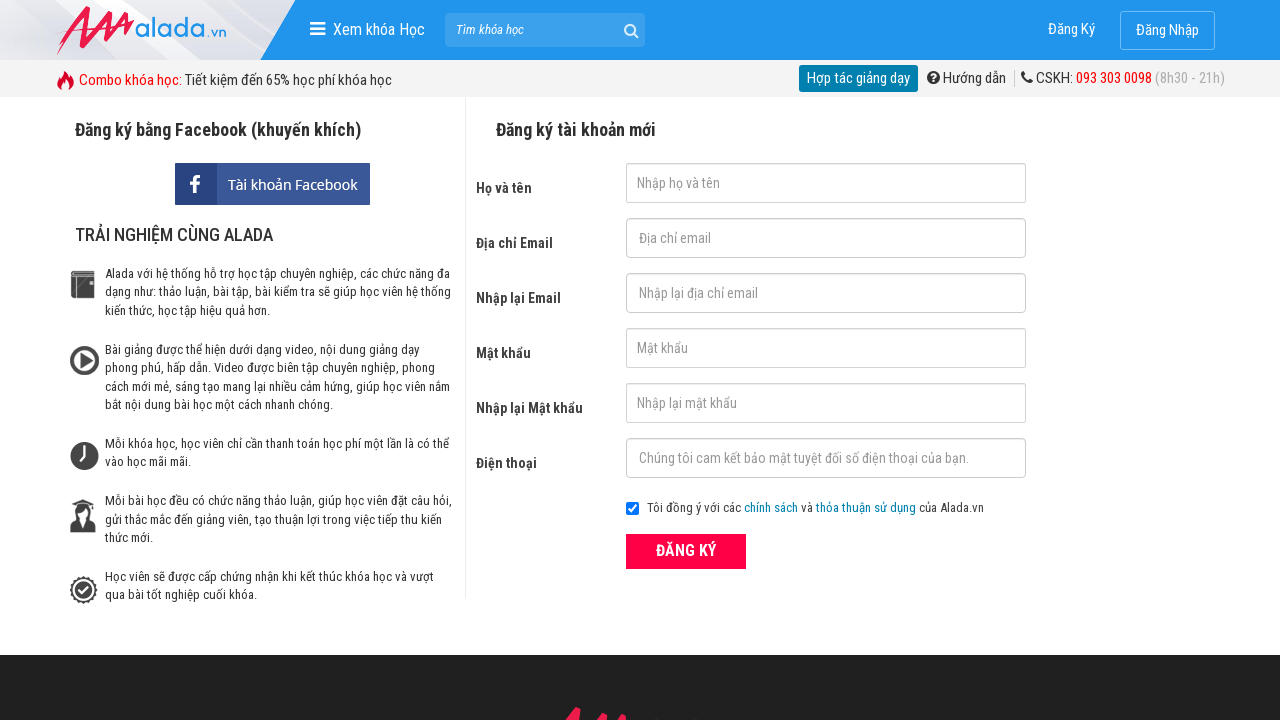

Left first name field empty on #txtFirstname
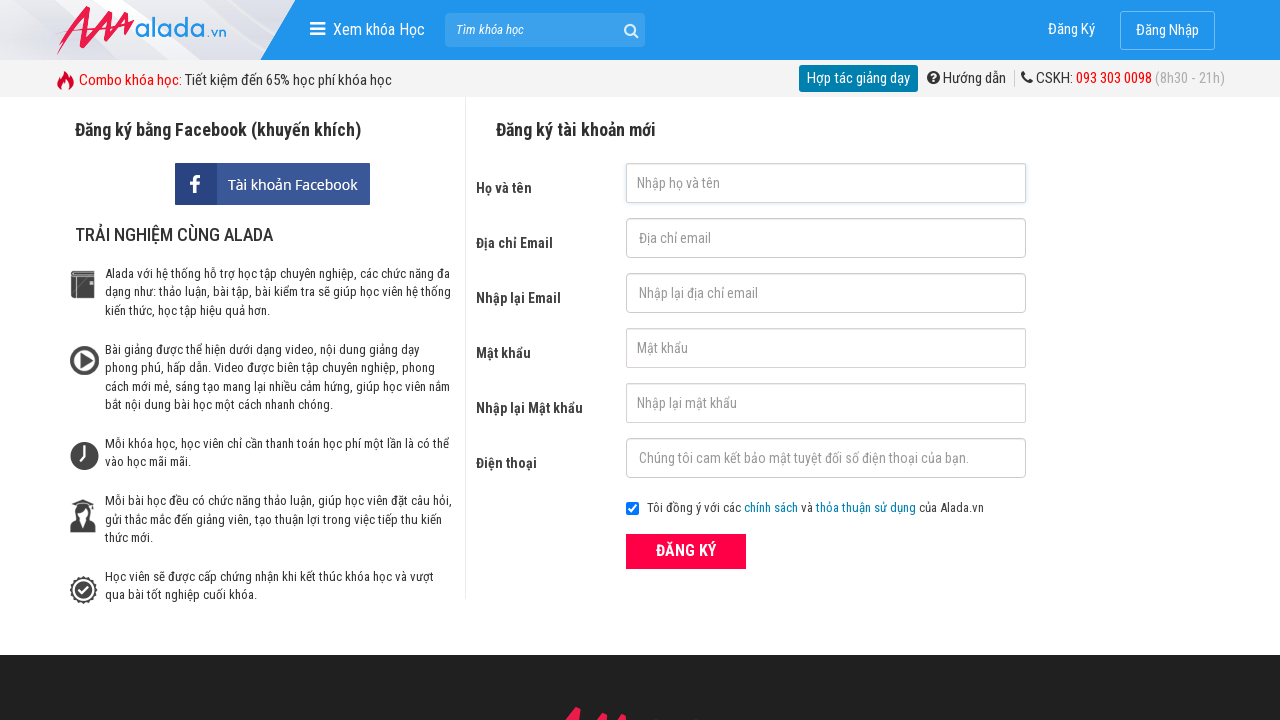

Filled email field with 'test123@mailinator.com' on #txtEmail
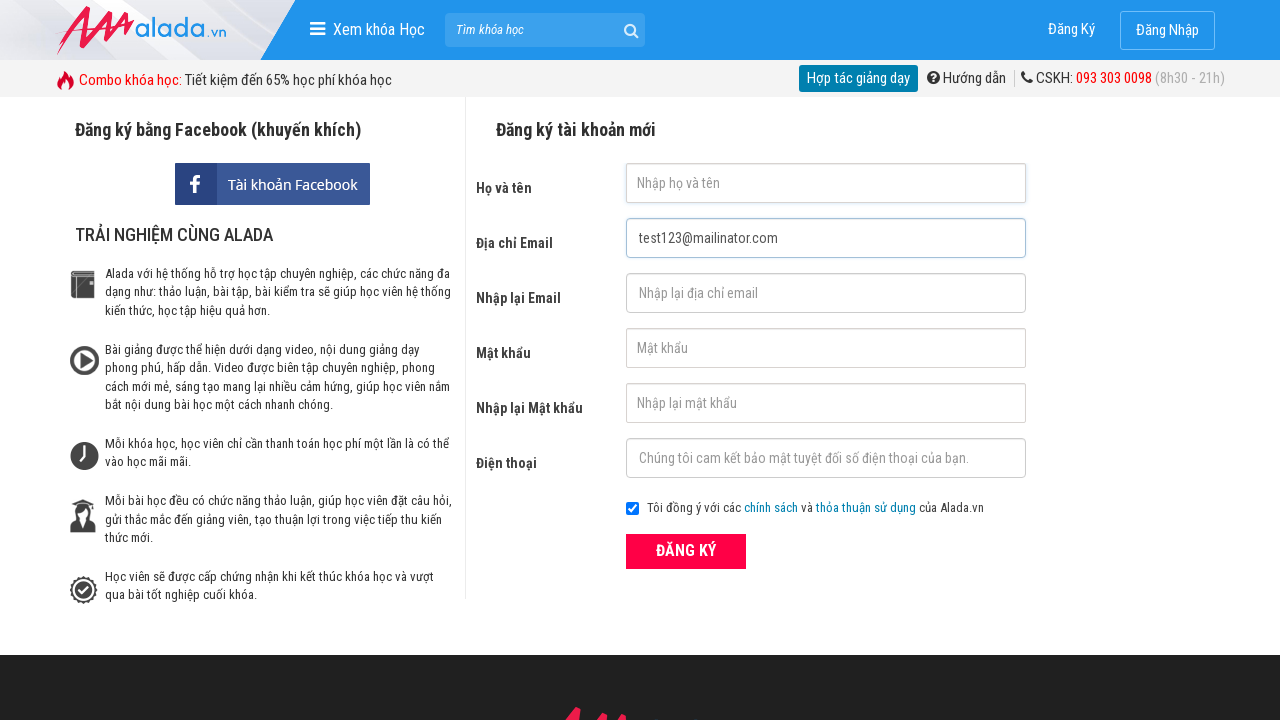

Filled confirm email field with 'test123@mailinator.com' on #txtCEmail
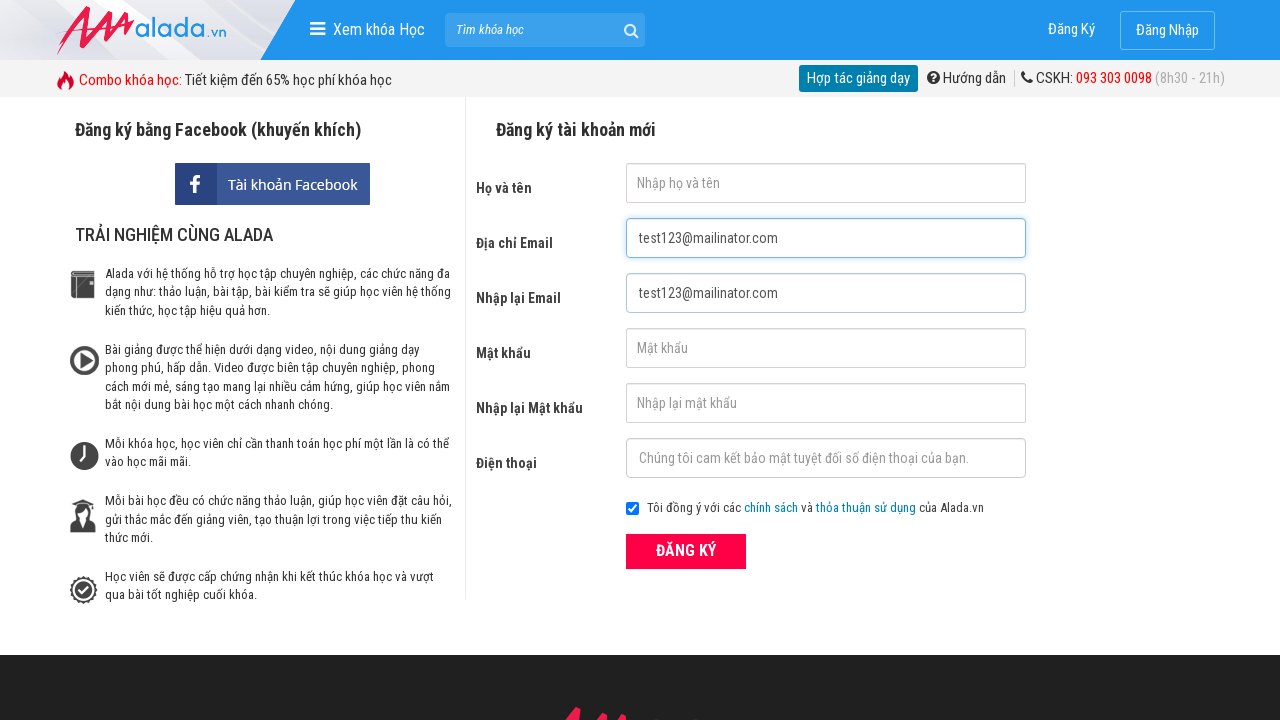

Filled password field with '123456' on #txtPassword
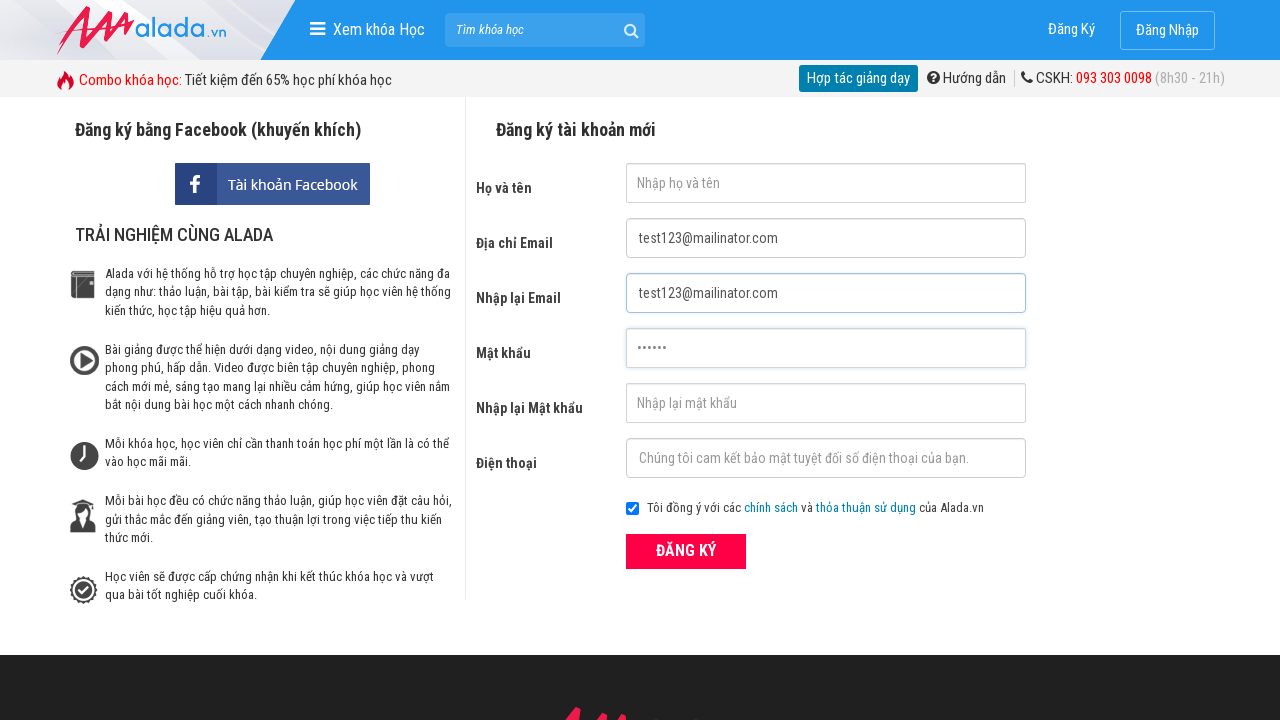

Filled confirm password field with '123456' on #txtCPassword
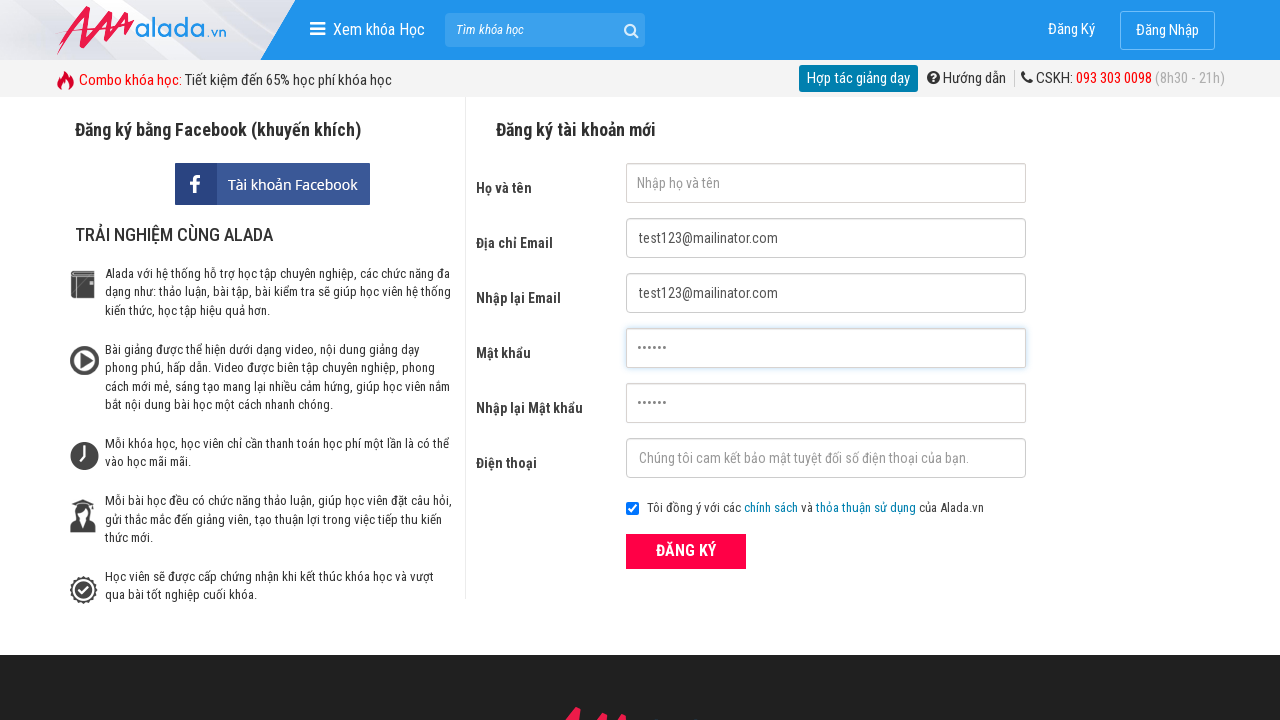

Filled phone number field with '0323456789' on #txtPhone
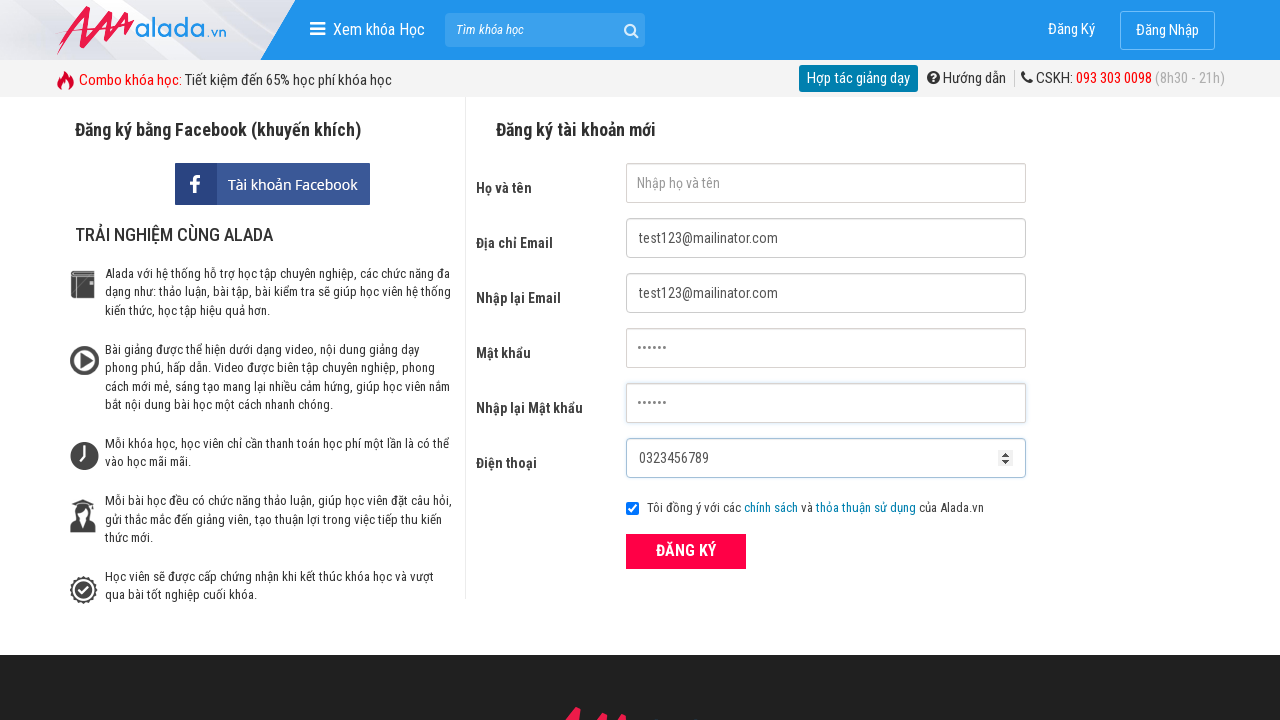

Clicked submit button to register at (686, 551) on xpath=//div[@class='field_btn']/button[@type='submit']
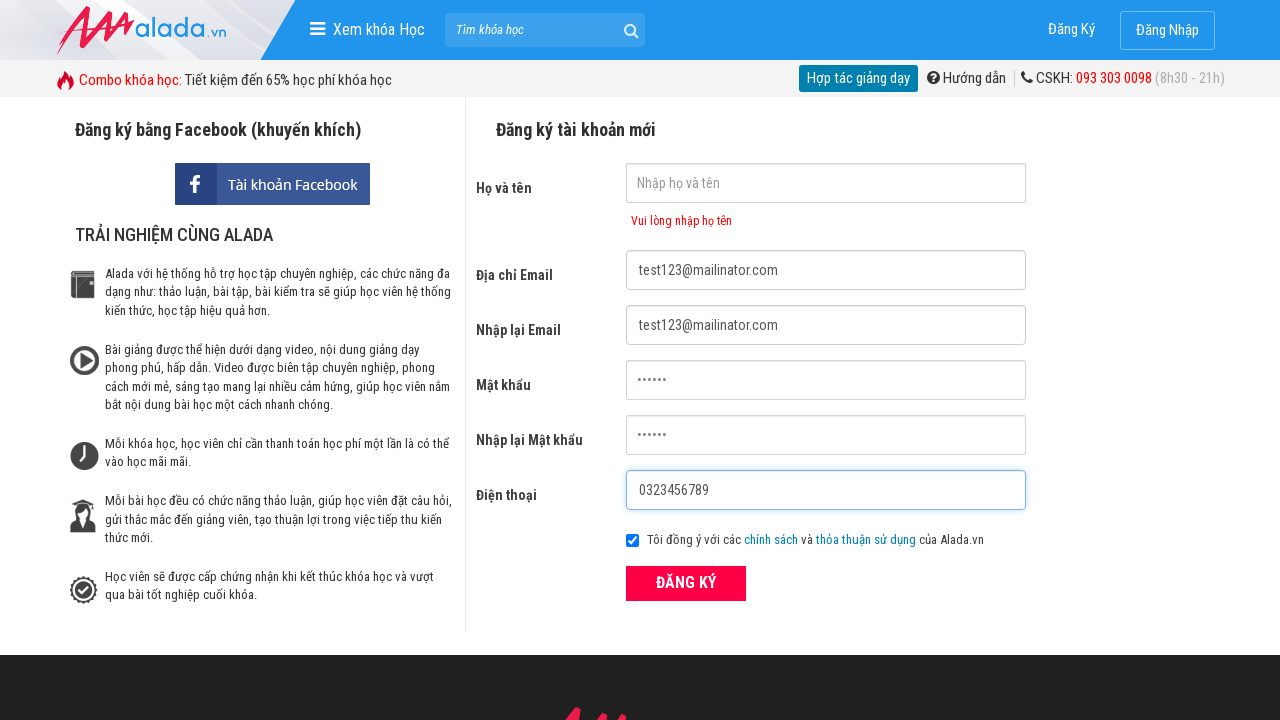

First name error message appeared, validating empty field rejection
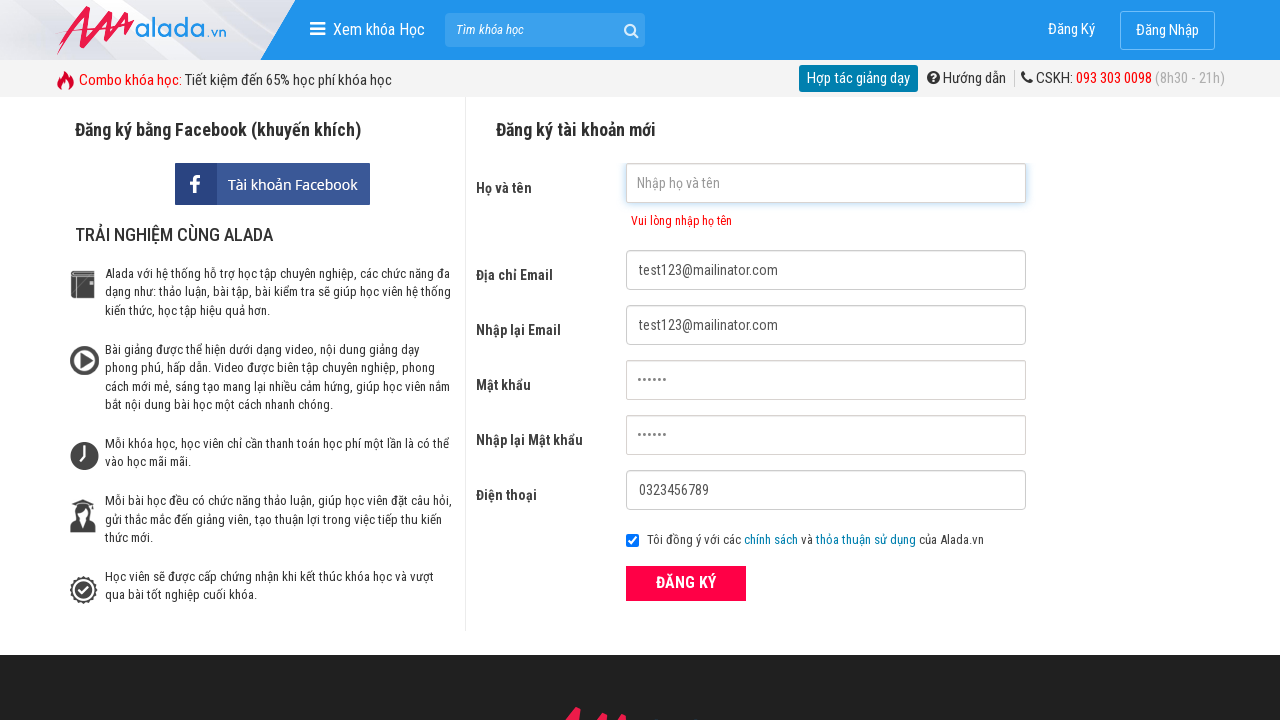

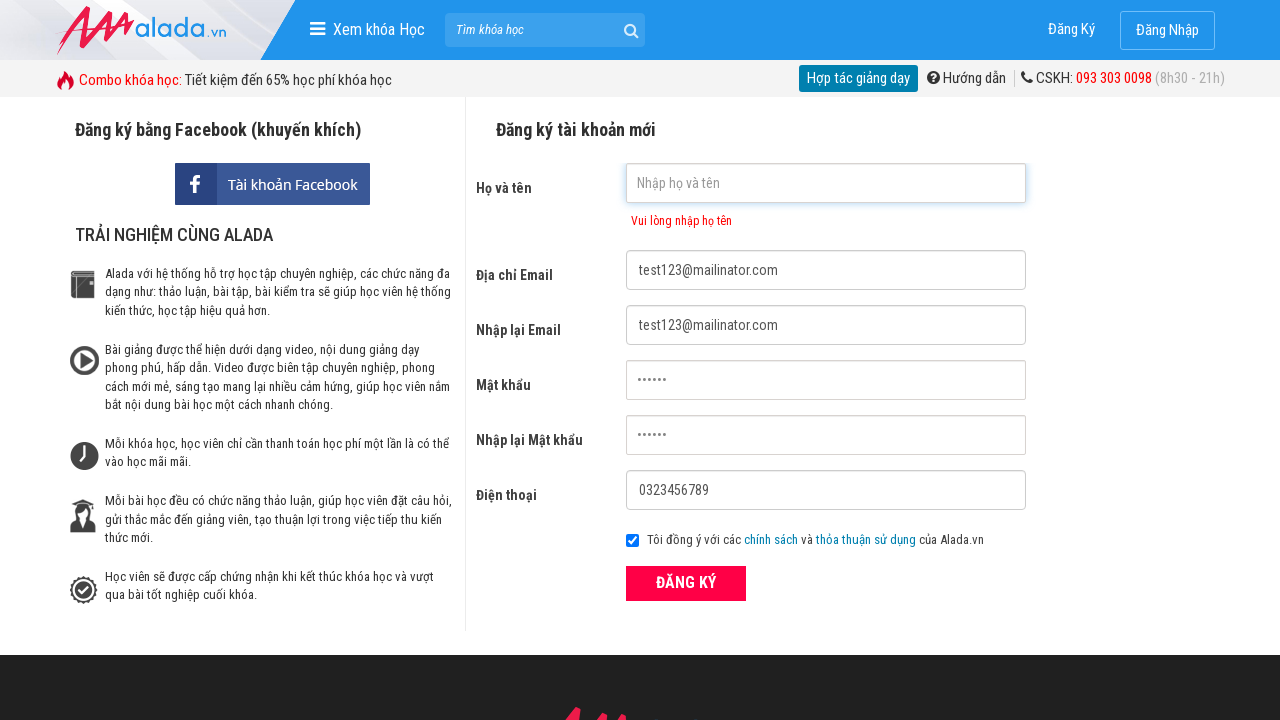